Tests clicking a button to add a new element to the page

Starting URL: https://the-internet.herokuapp.com/add_remove_elements/

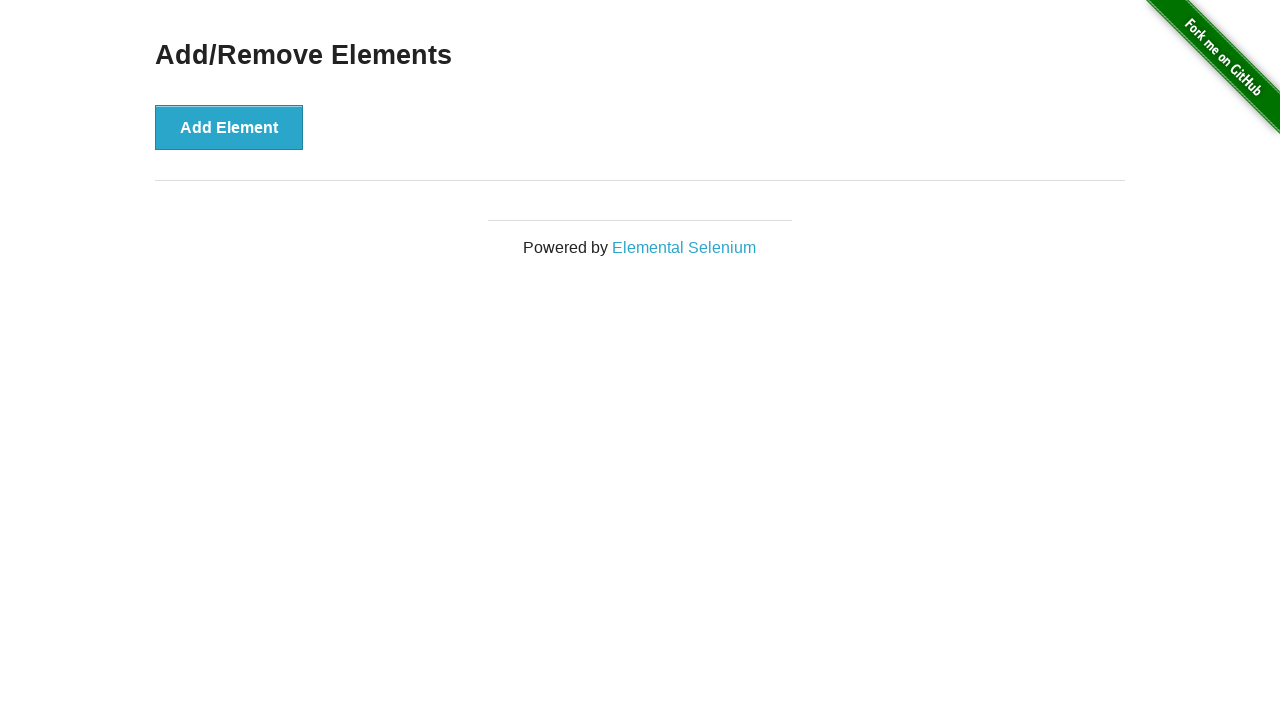

Clicked the Add Element button at (229, 127) on .example button
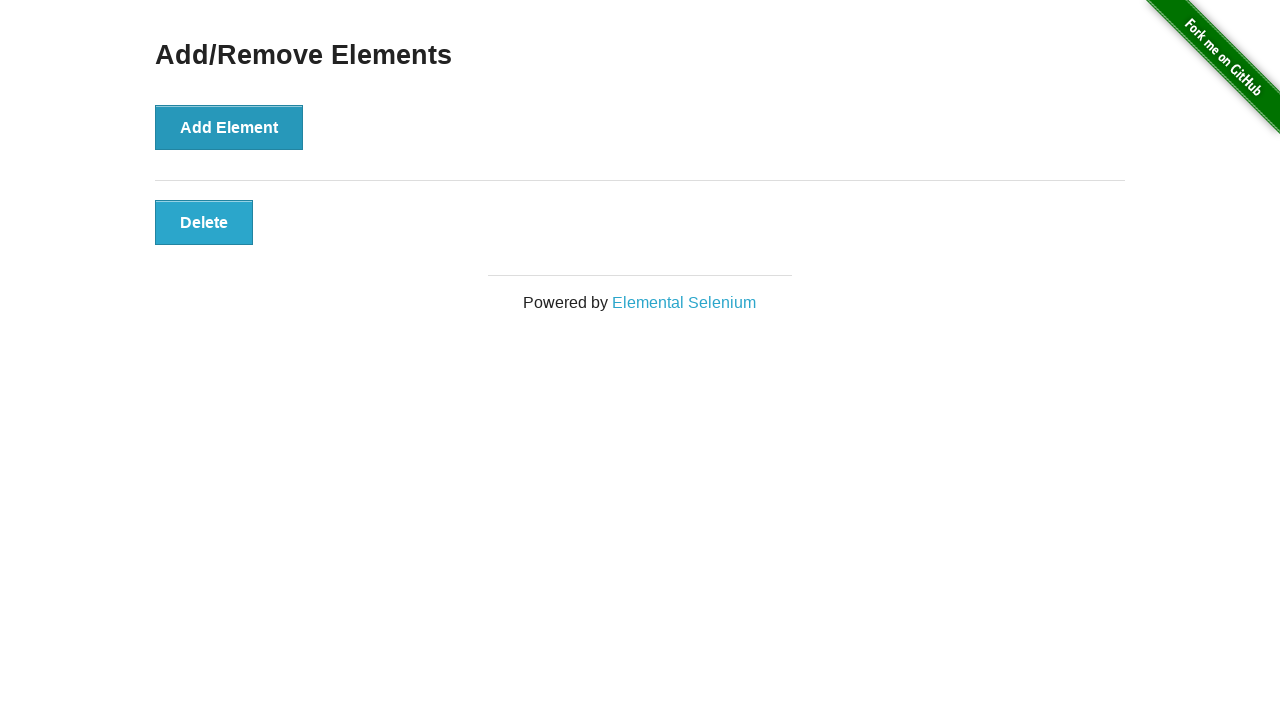

Delete button appeared on the page
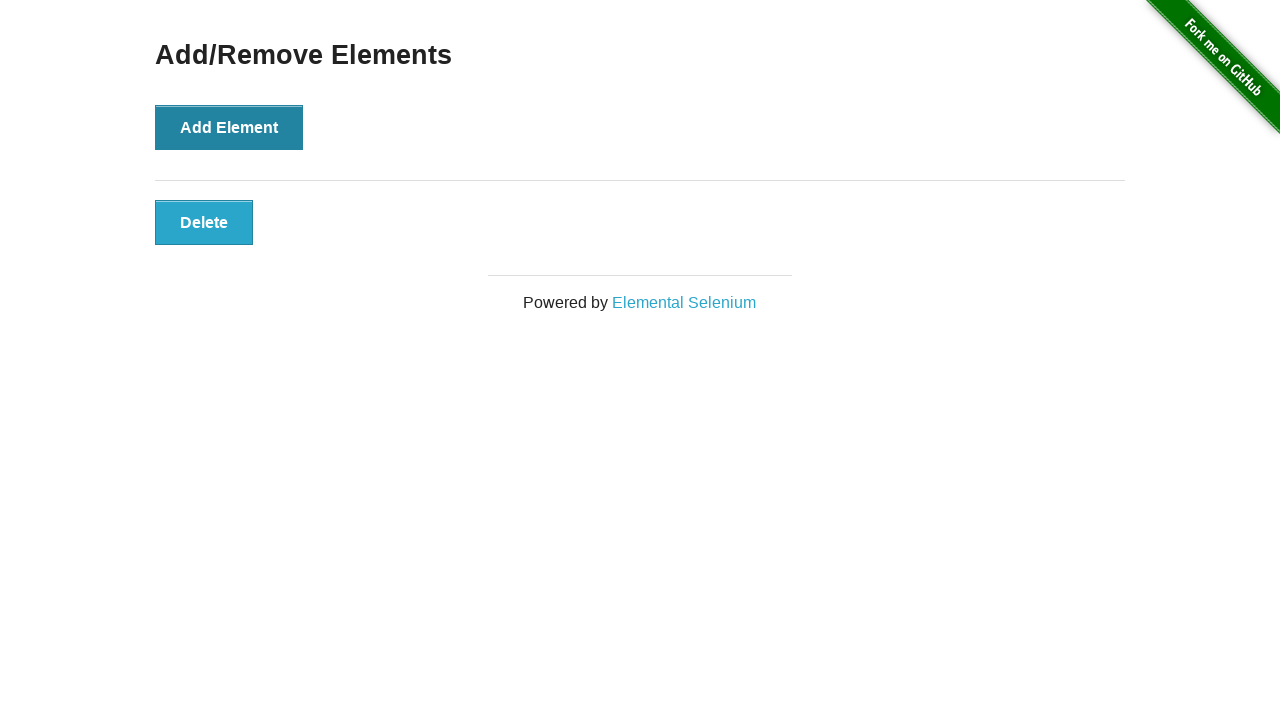

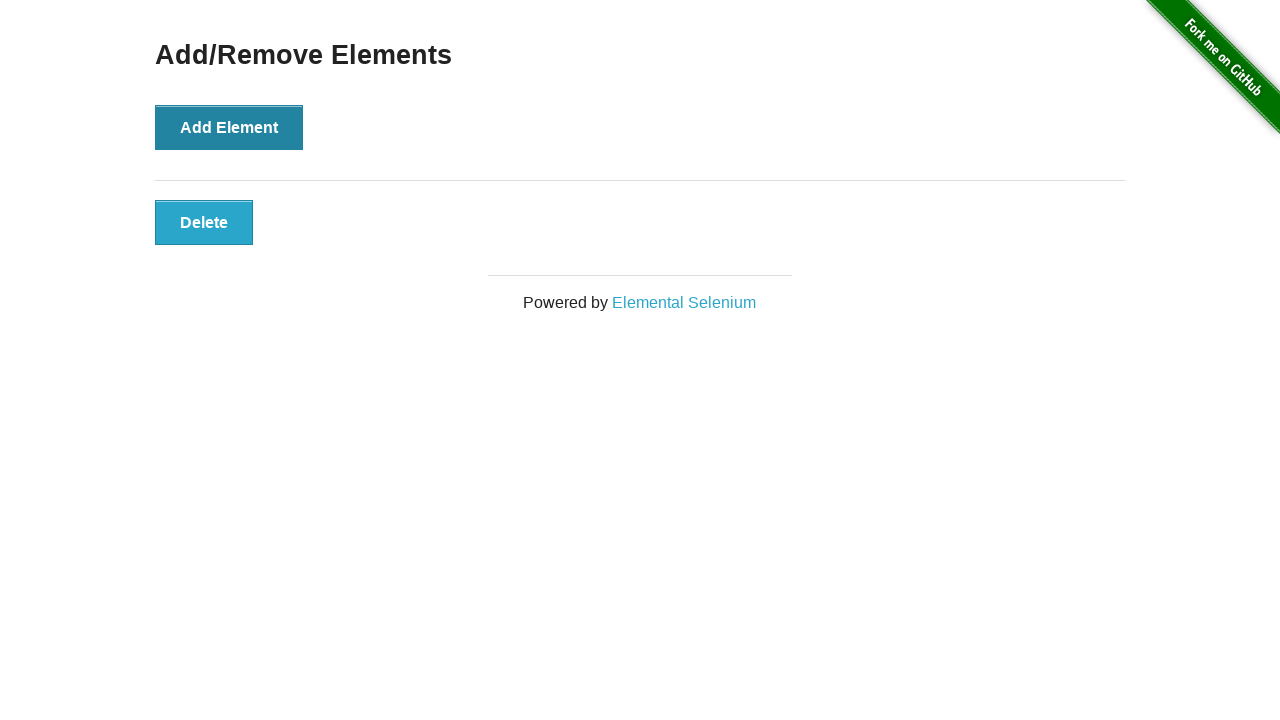